Tests searching for a customer by last name using the search input field

Starting URL: https://www.globalsqa.com/angularJs-protractor/BankingProject/#/manager

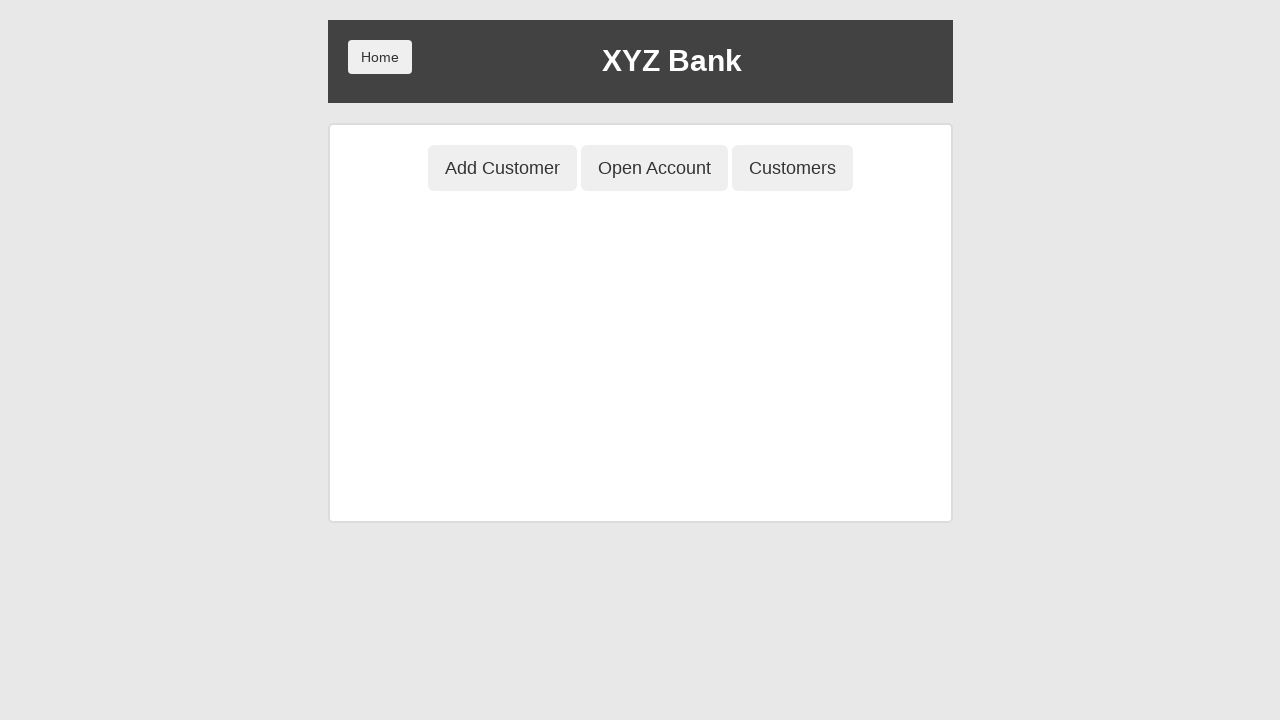

Clicked Customers button to view customer list at (792, 168) on button[ng-class='btnClass3']
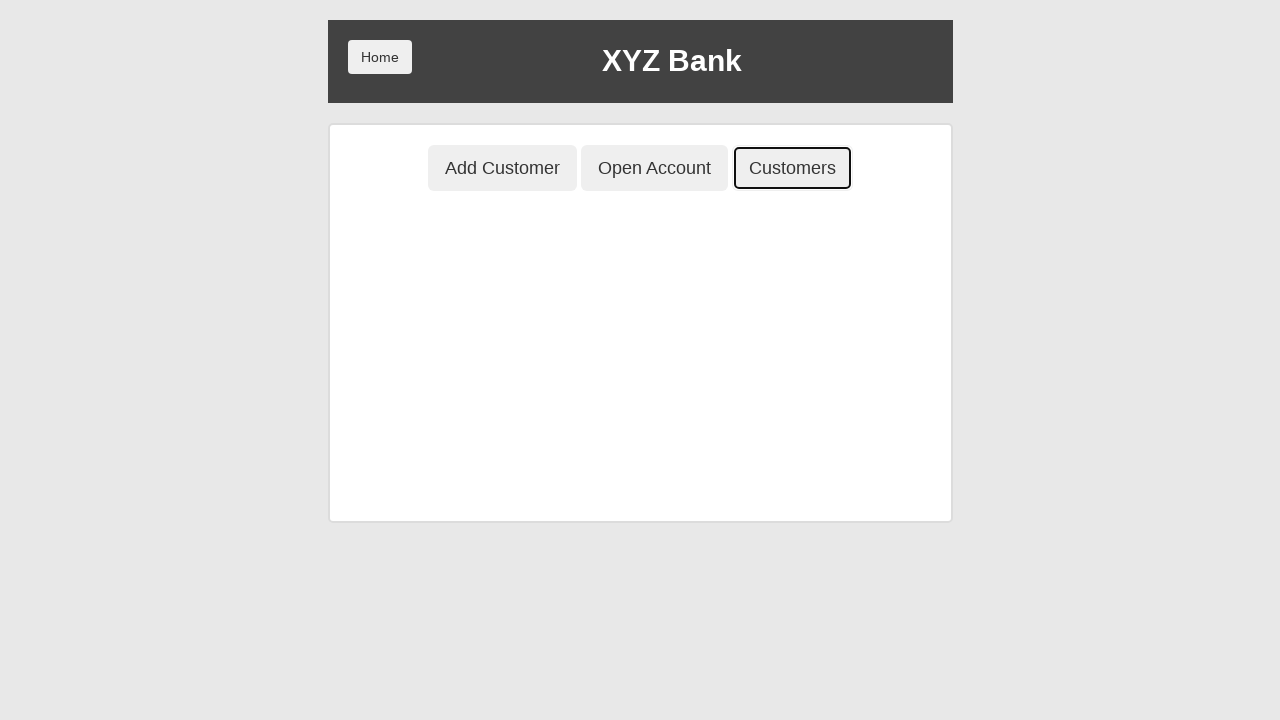

Customer table and search input loaded
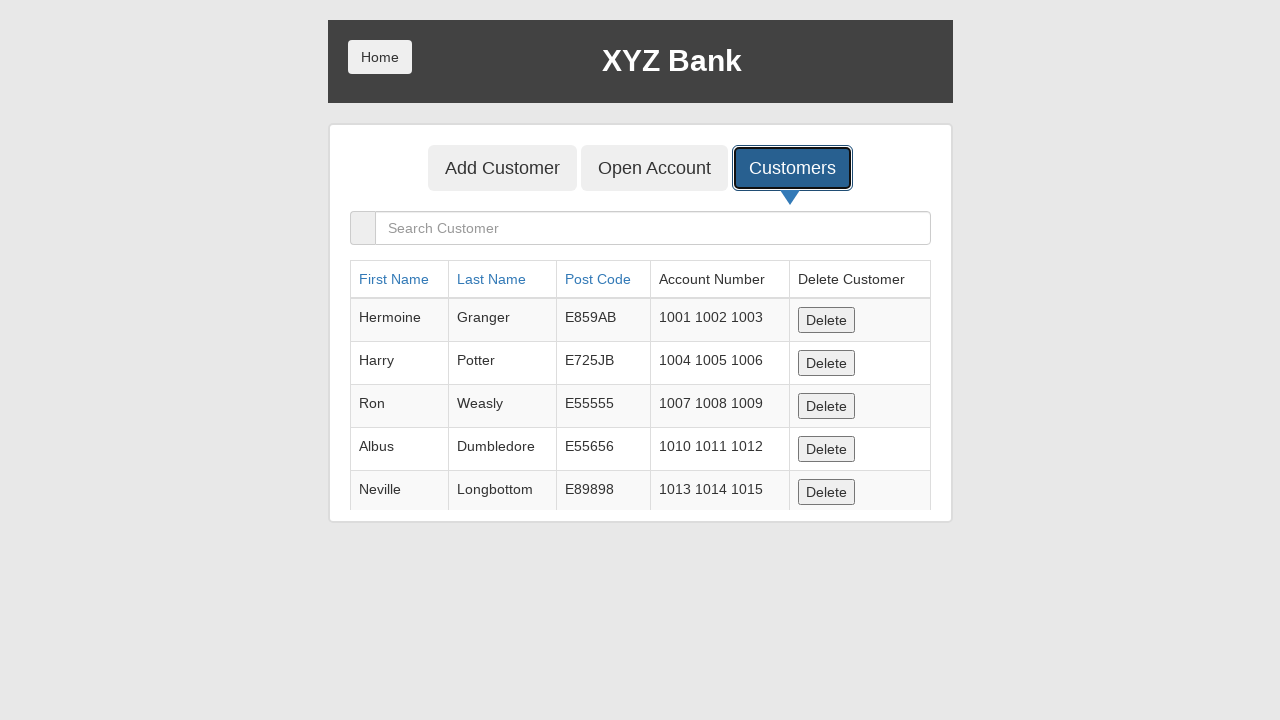

Entered 'Potter' in customer search field to search by last name on input[placeholder='Search Customer']
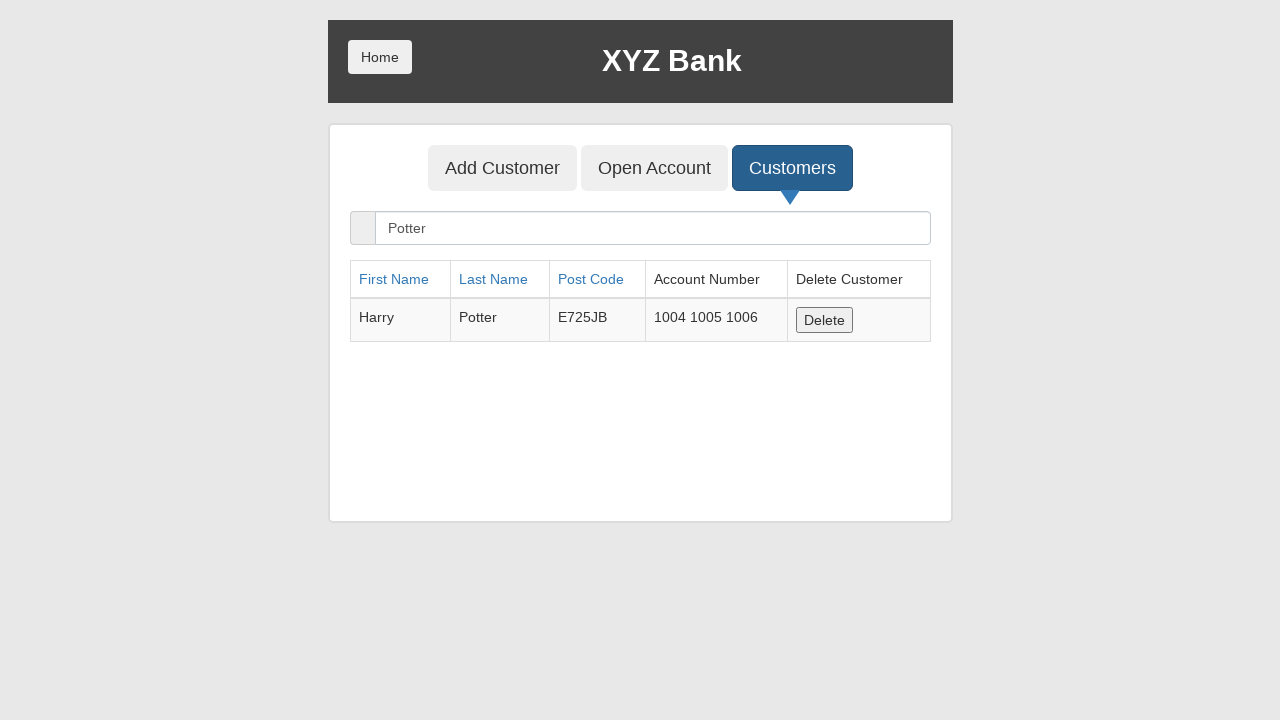

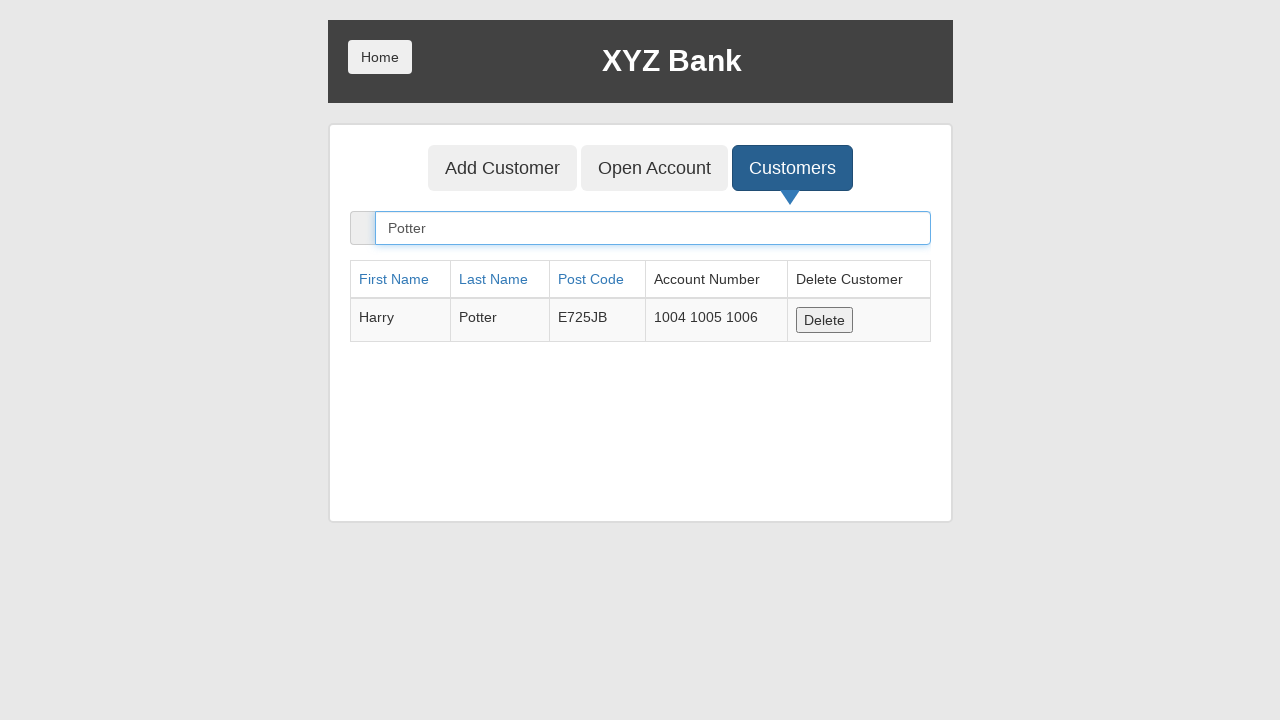